Navigates to the Playwright documentation site, clicks the "Get started" link, and verifies the URL changes to the intro page

Starting URL: https://playwright.dev/

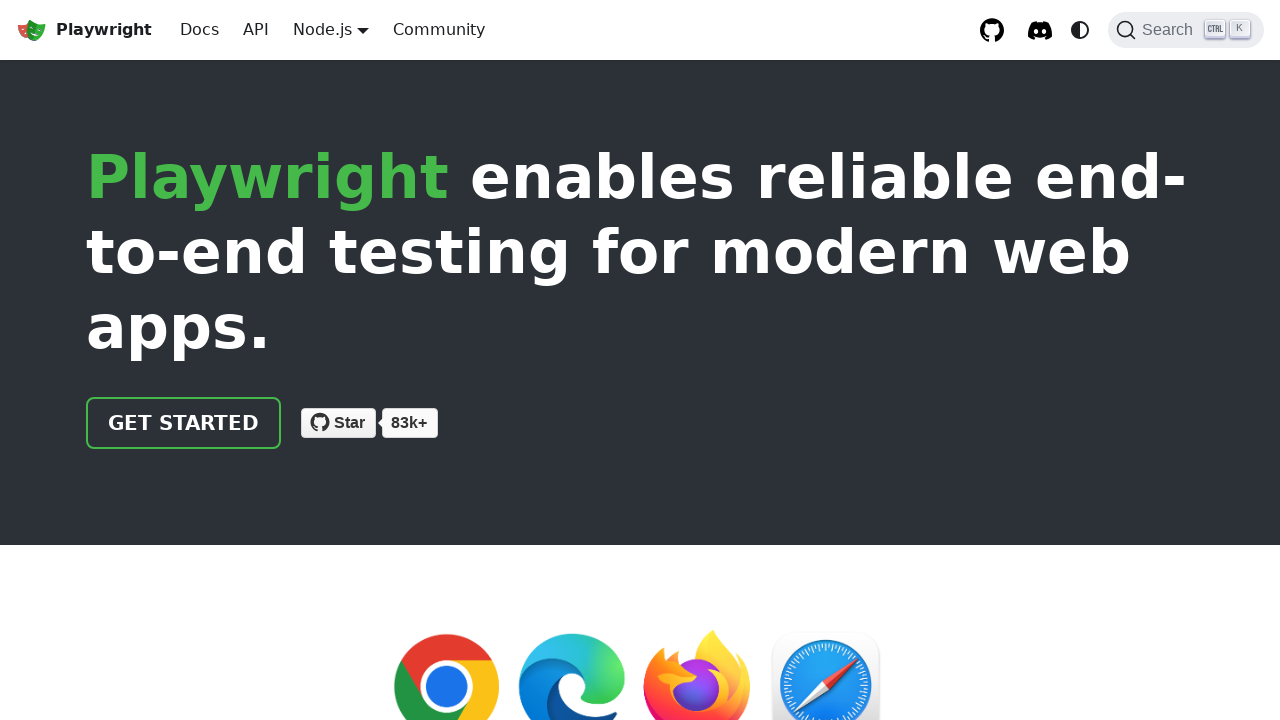

Clicked the 'Get started' link at (184, 423) on internal:role=link[name="Get started"i]
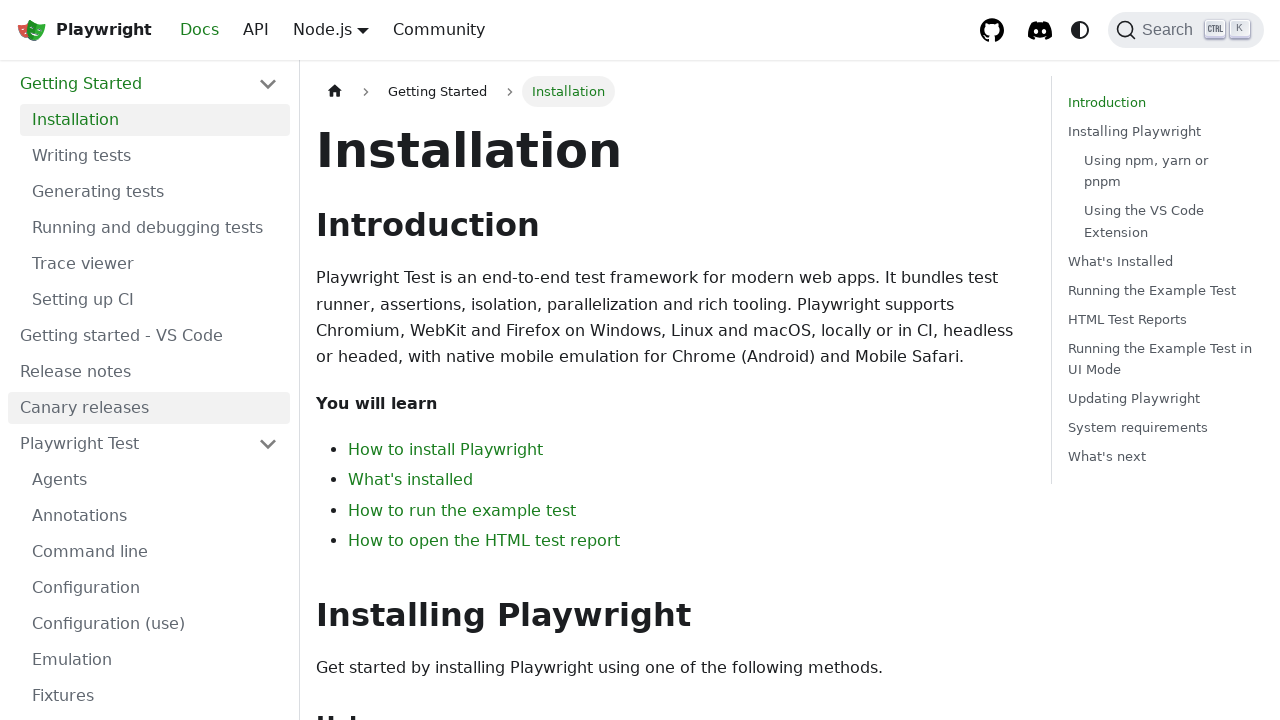

Verified URL changed to intro page
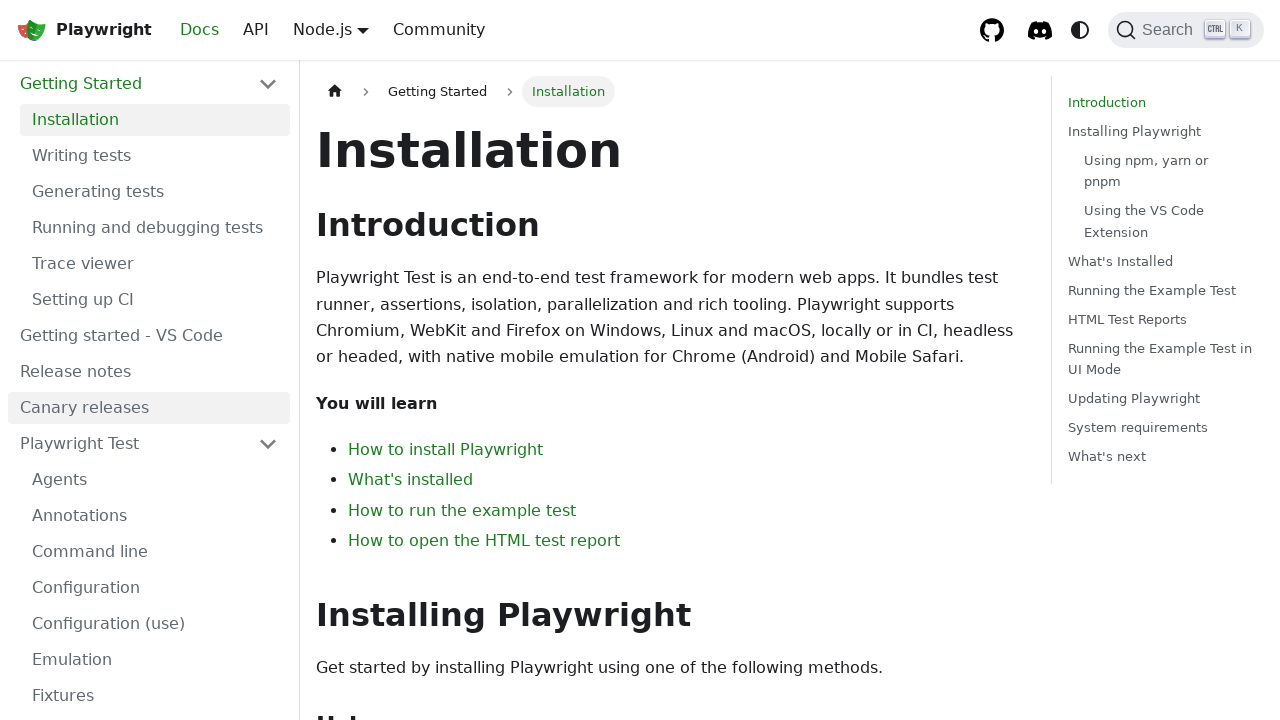

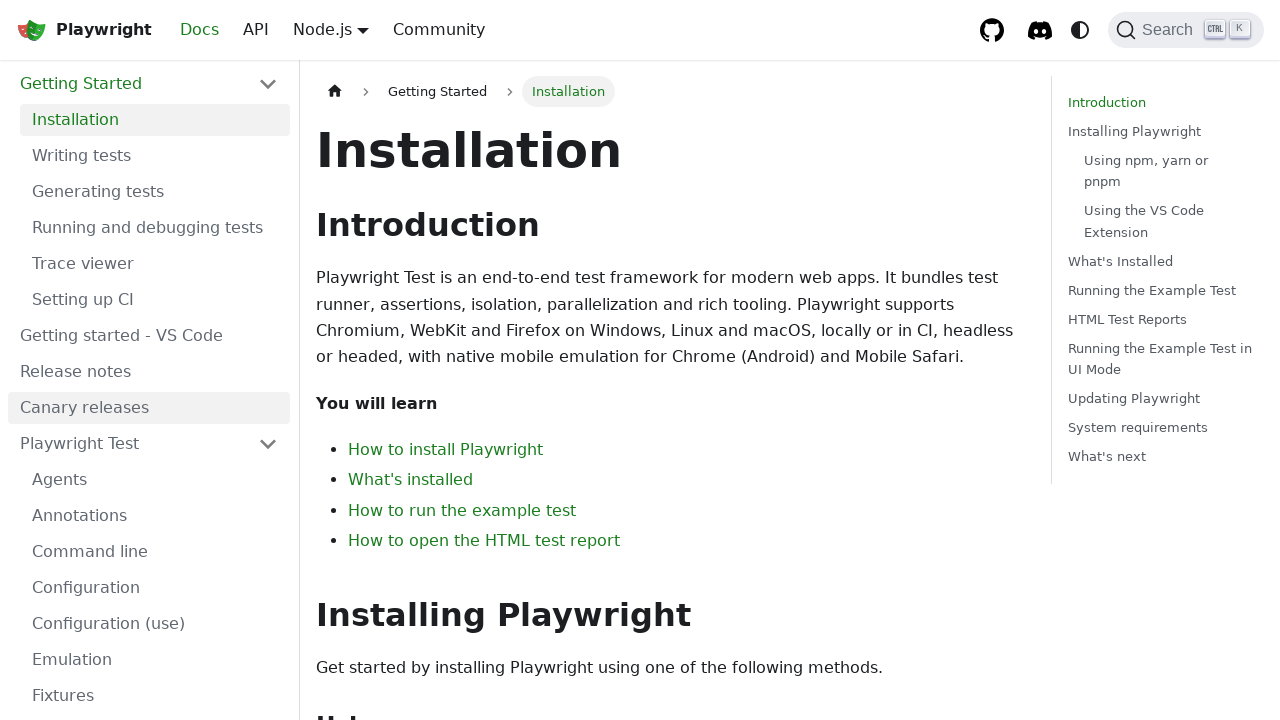